Tests submitting a full name in the text box form and verifies the output displays the entered name

Starting URL: https://demoqa.com/text-box

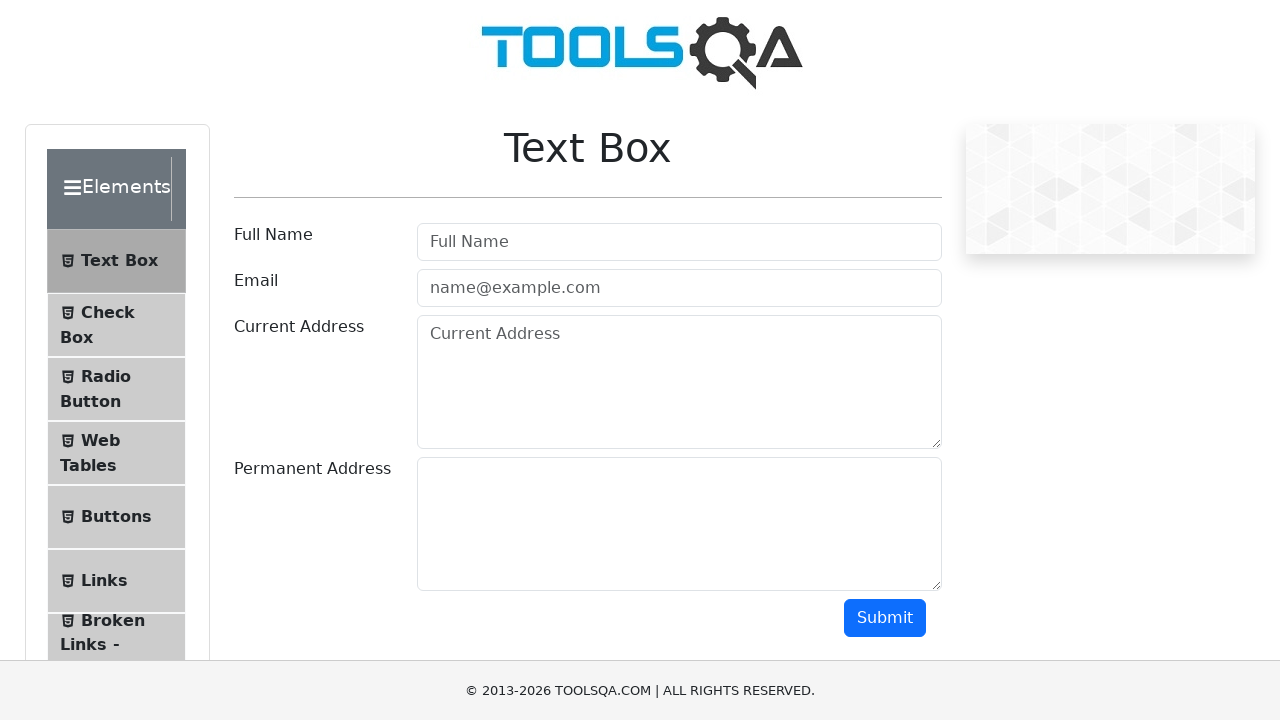

Filled full name field with 'Serhii Lapin' on #userName
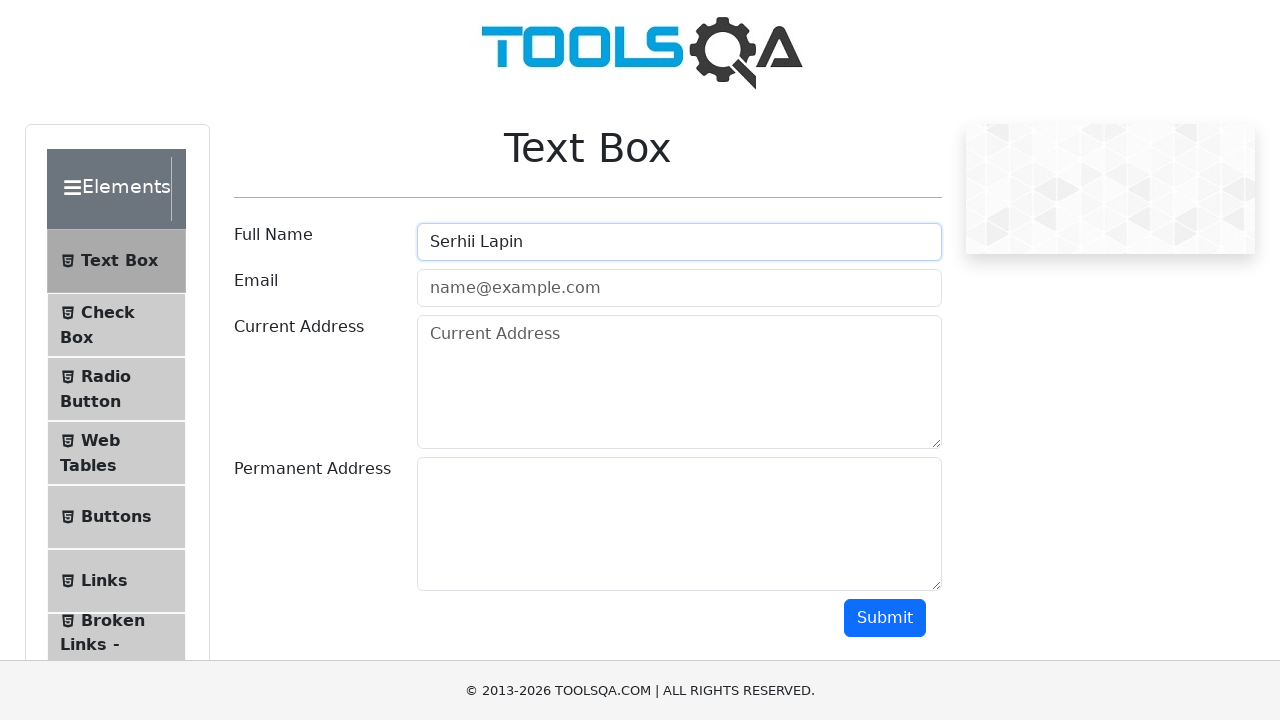

Scrolled submit button into view
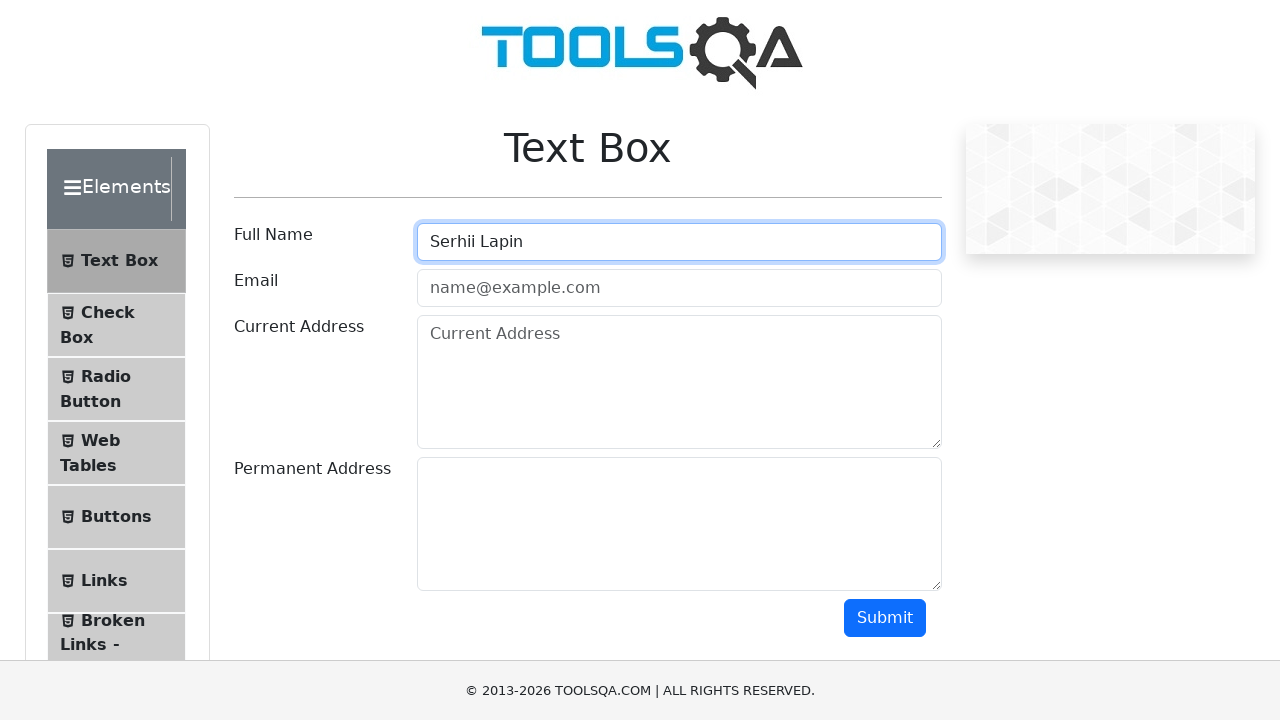

Clicked submit button at (885, 618) on #submit
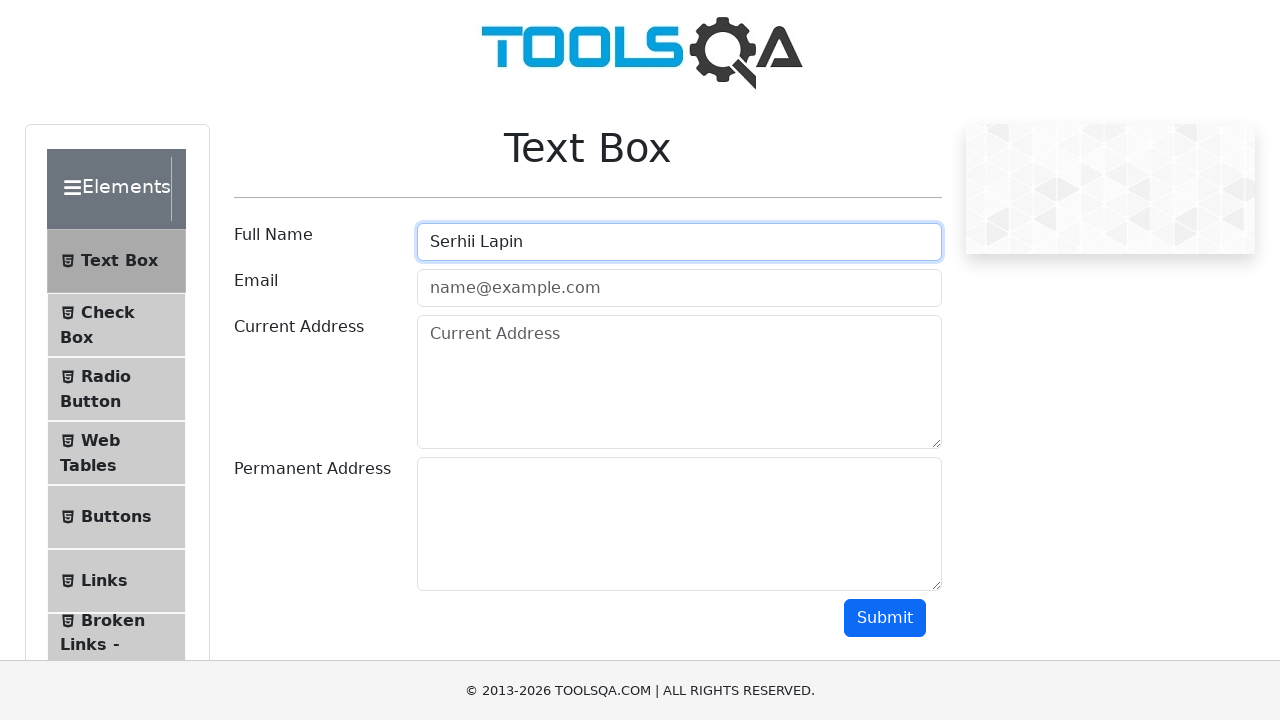

Output name field loaded and verified
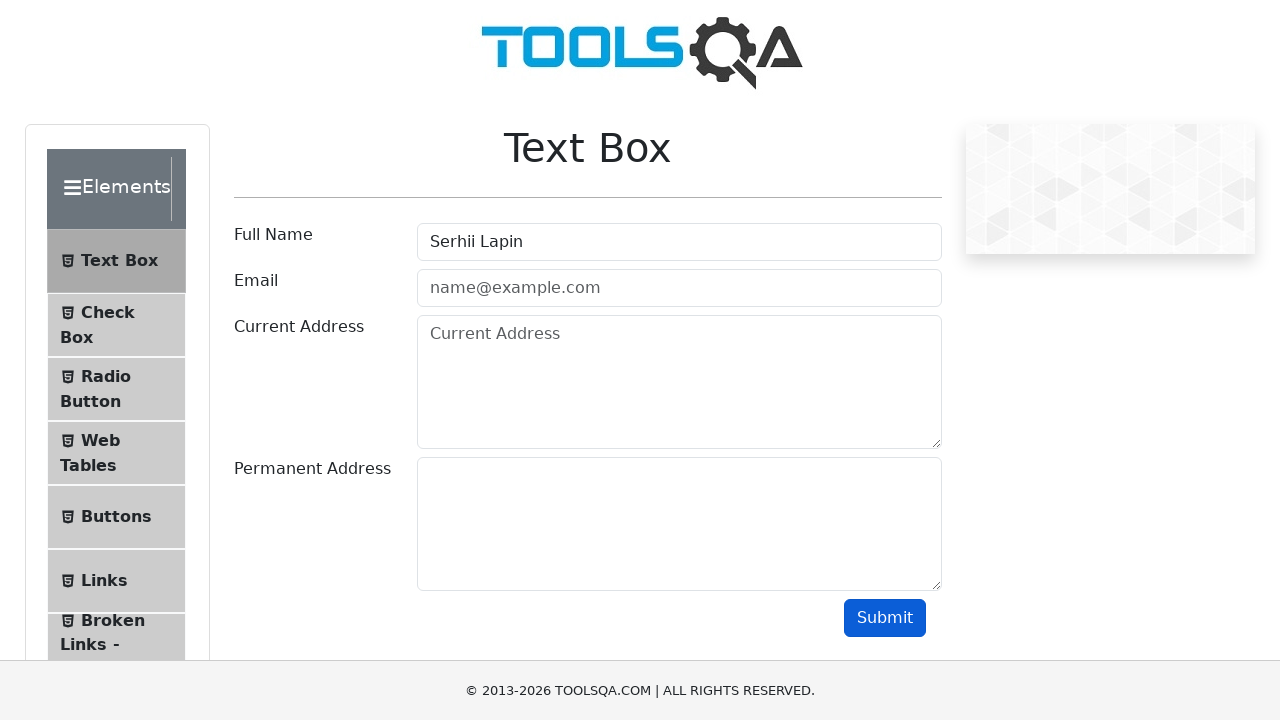

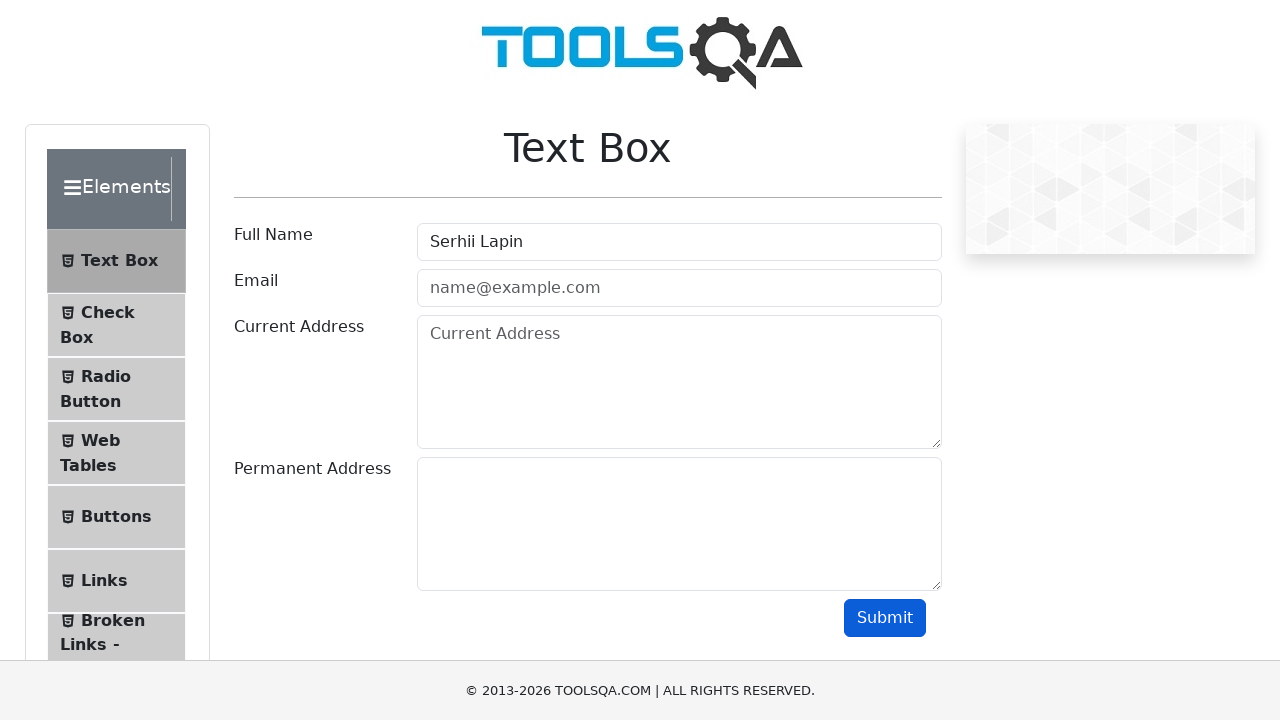